Navigates to the Demoblaze website and verifies that mobile phones and their prices are displayed on the page

Starting URL: https://www.demoblaze.com/

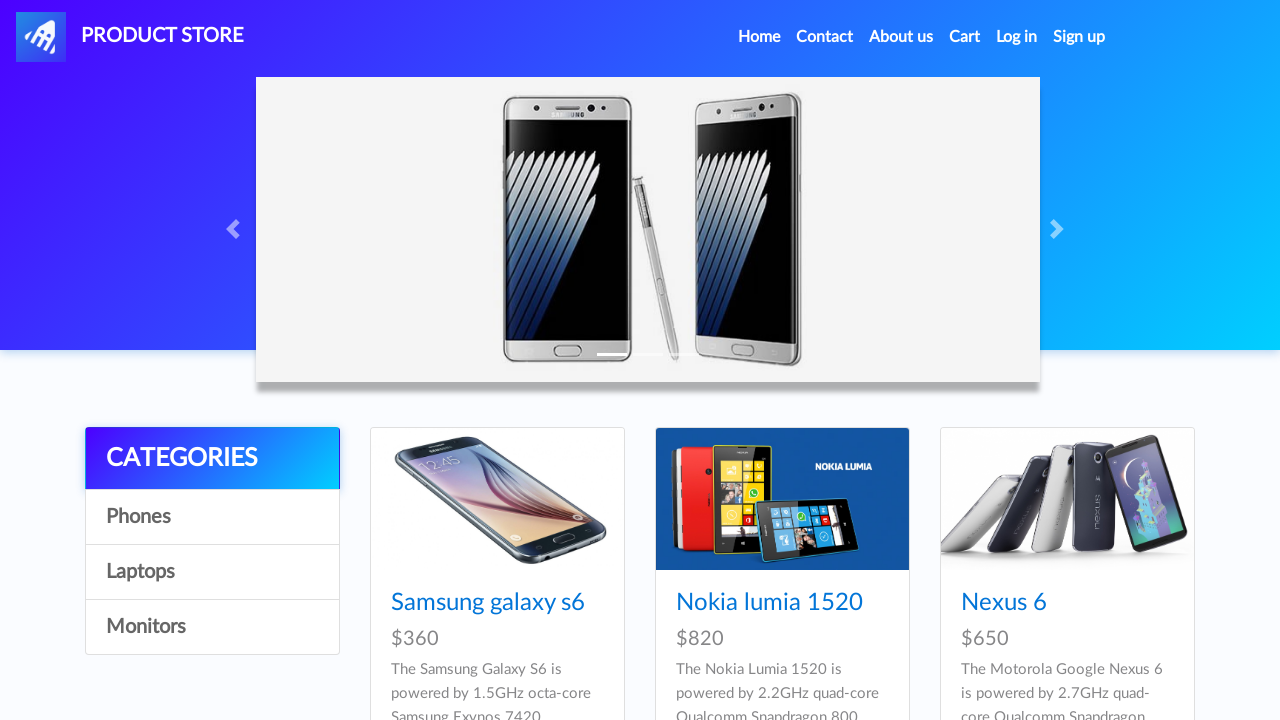

Product listings loaded on Demoblaze page
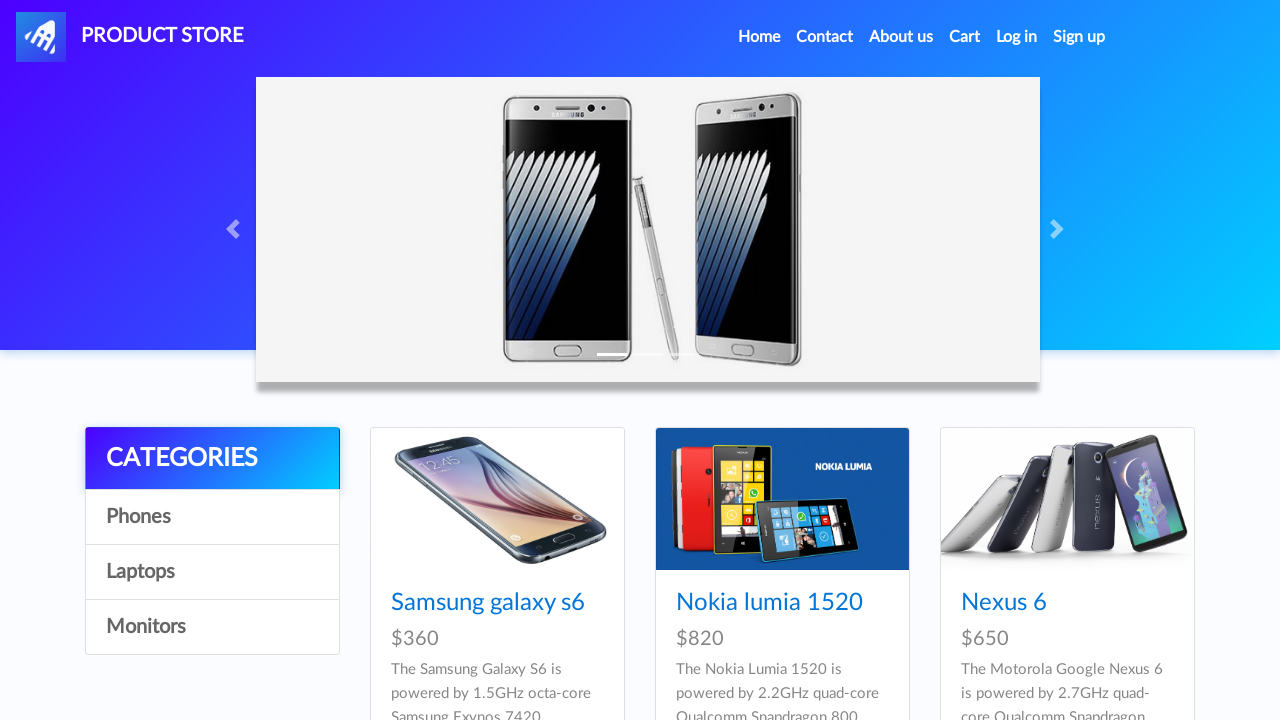

Mobile phone names verified and present on page
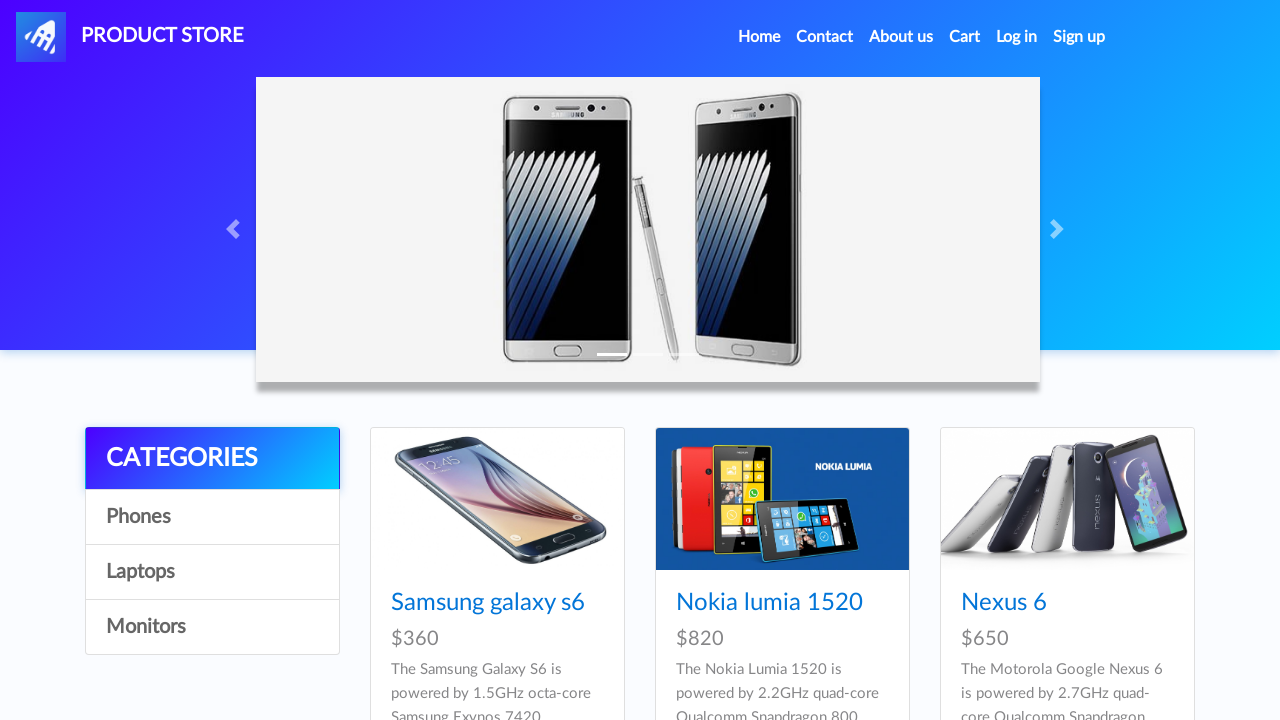

Mobile phone prices verified and present on page
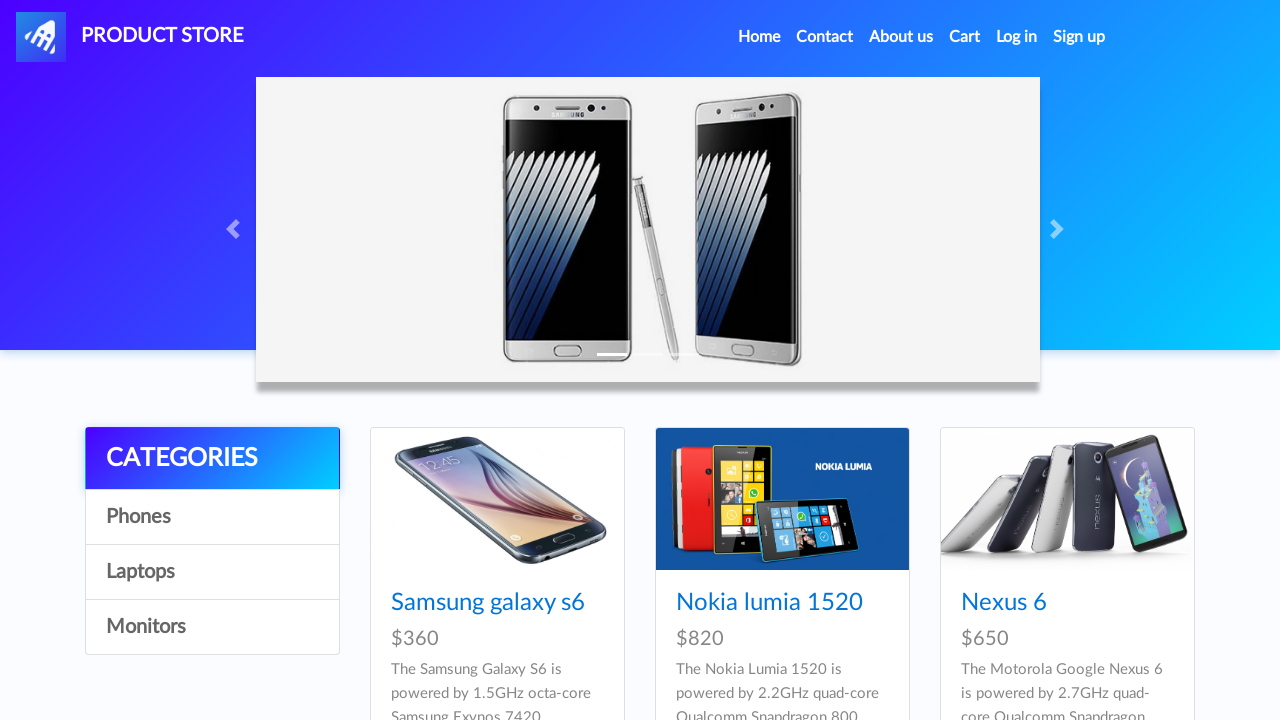

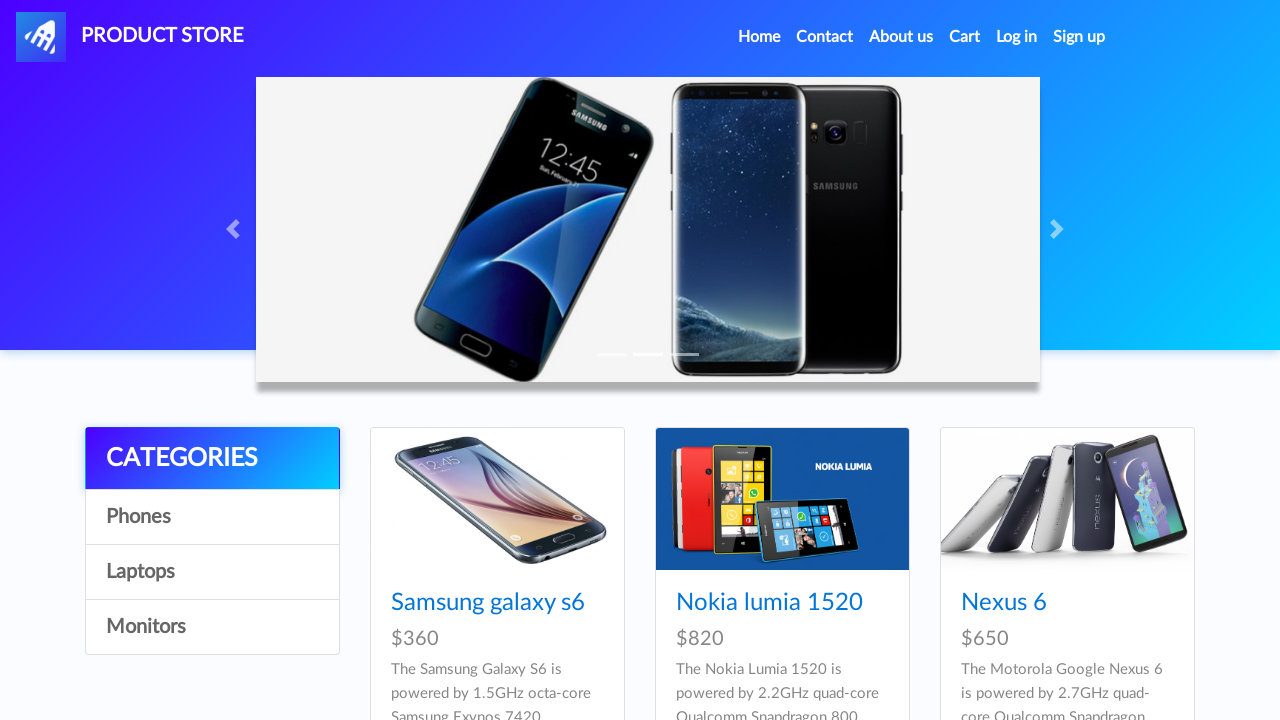